Tests browser navigation functionality by clicking on the Shop link, navigating back, forward, and then refreshing the page on a practice automation testing website.

Starting URL: https://practice.automationtesting.in/

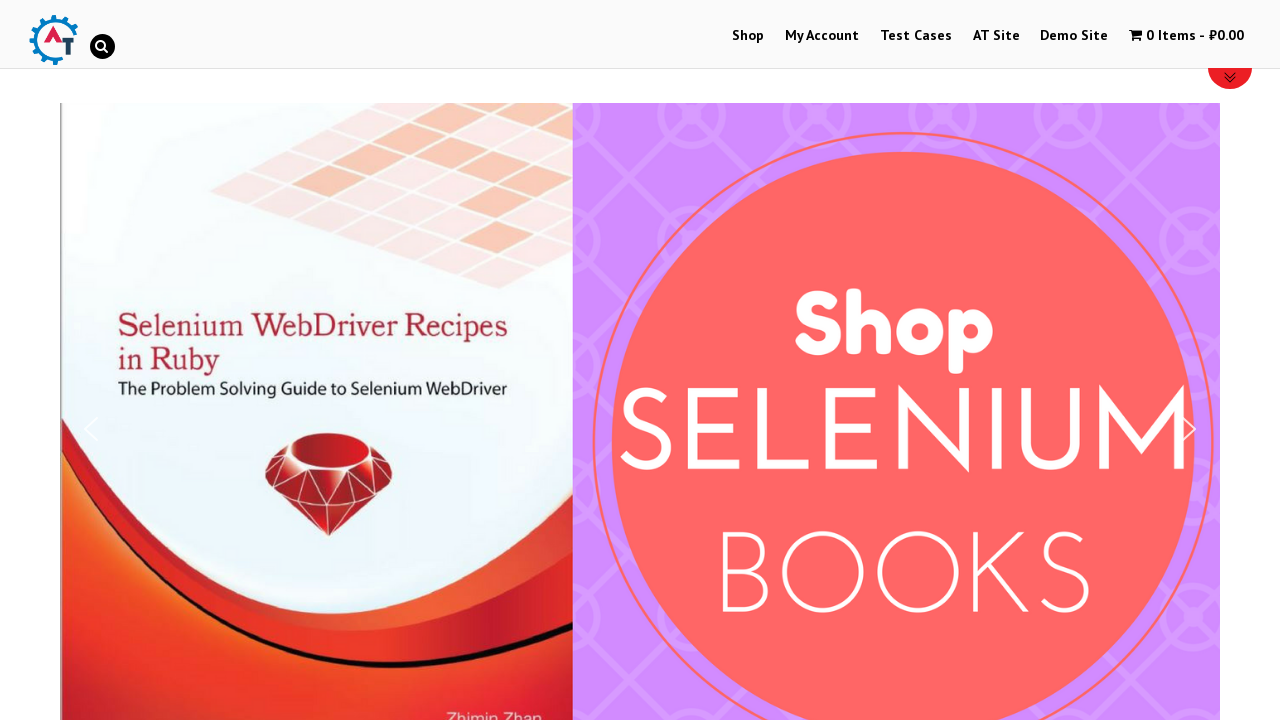

Clicked on the Shop link at (748, 36) on text=Shop
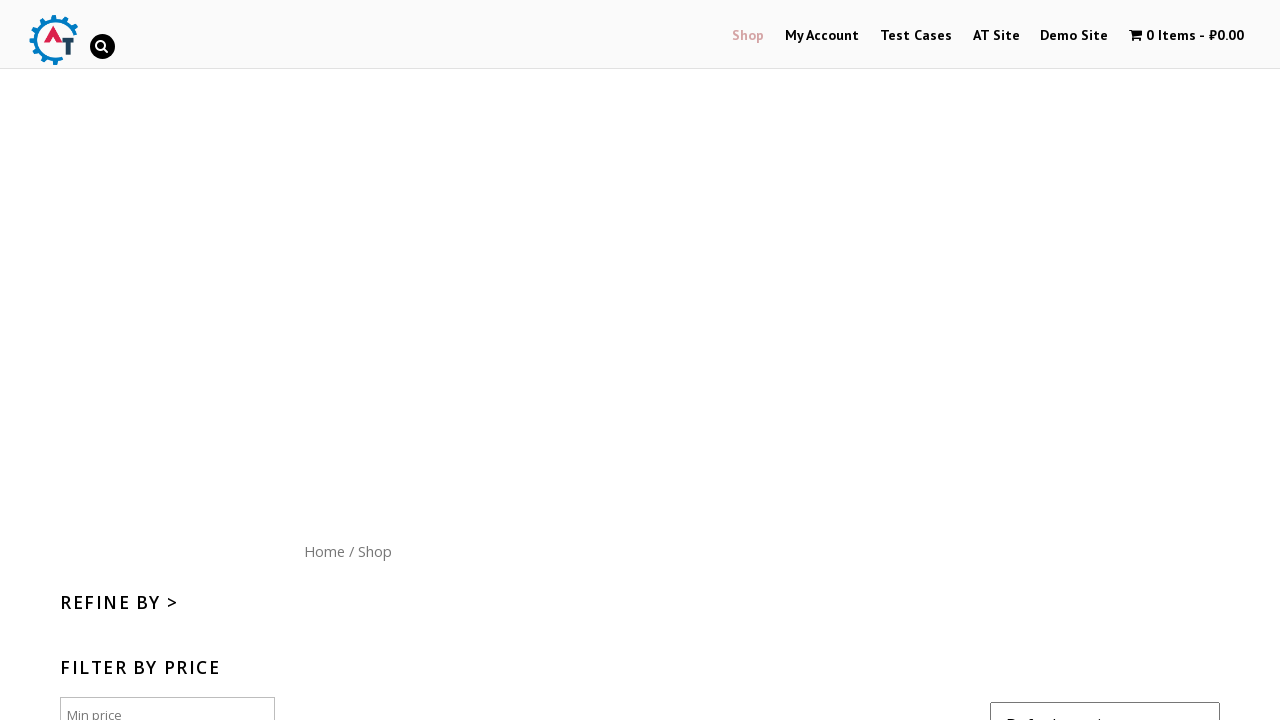

Navigated back to the previous page
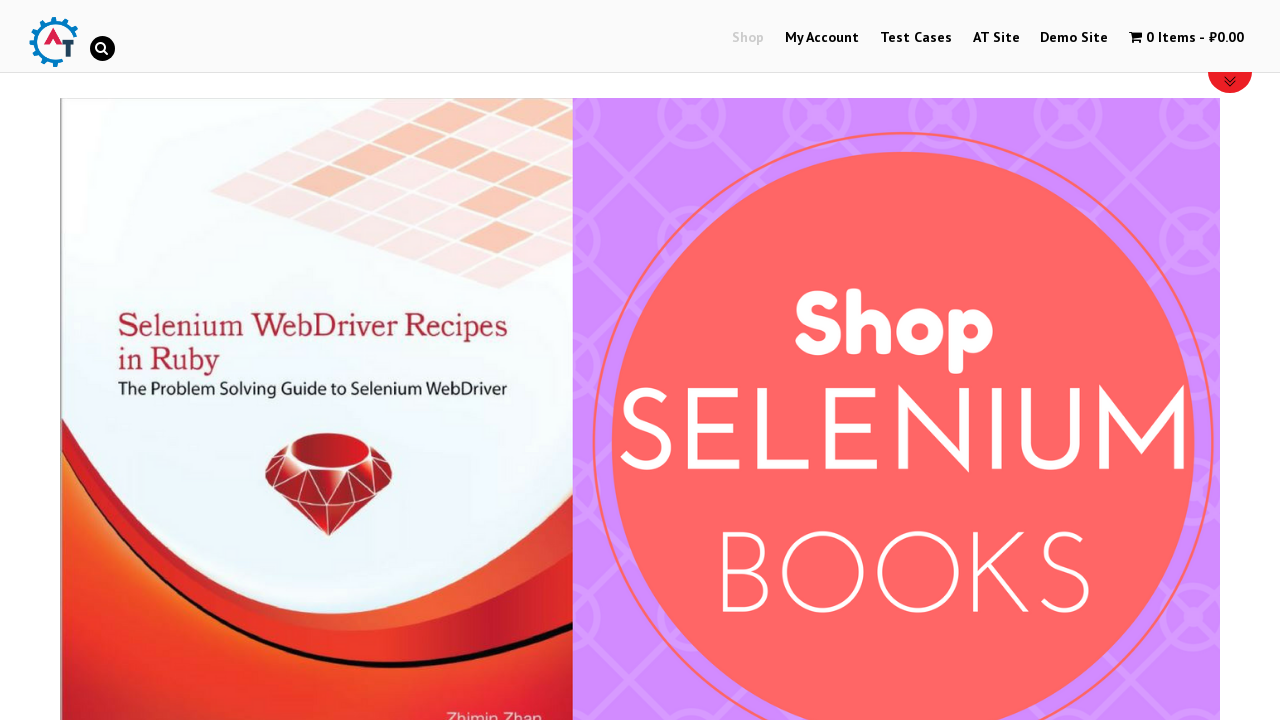

Navigated forward to the Shop page
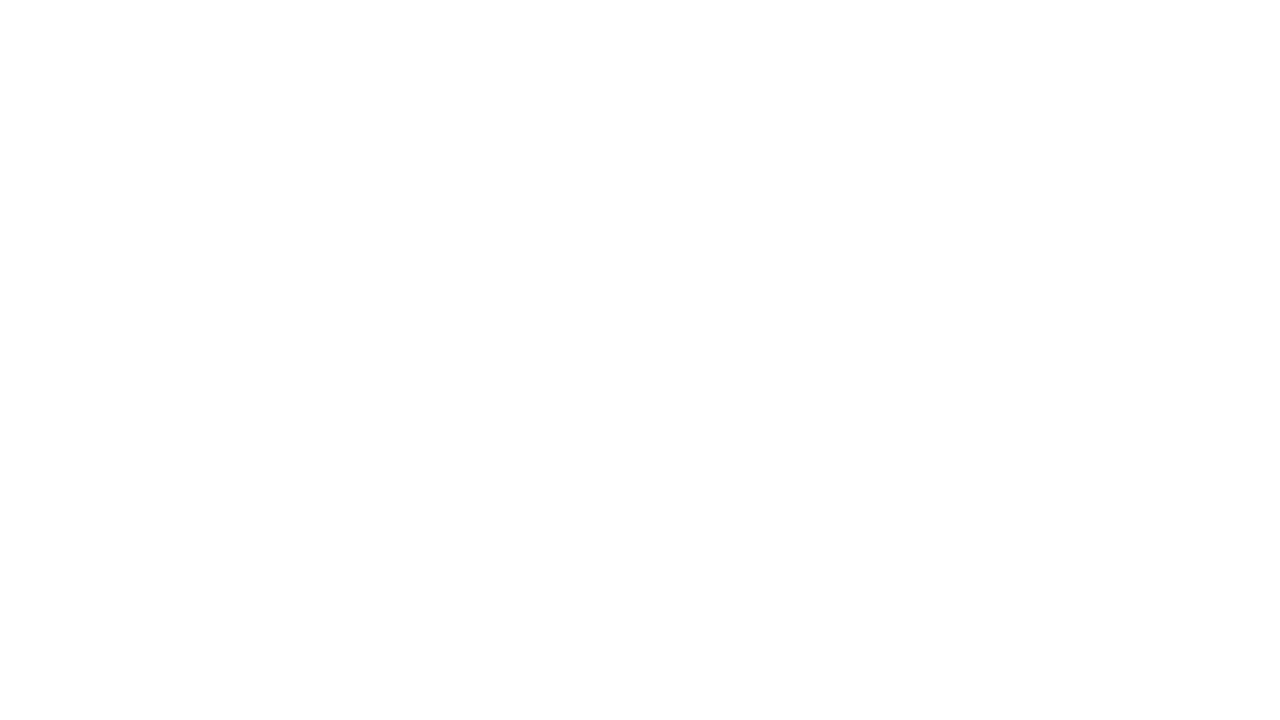

Refreshed the current page
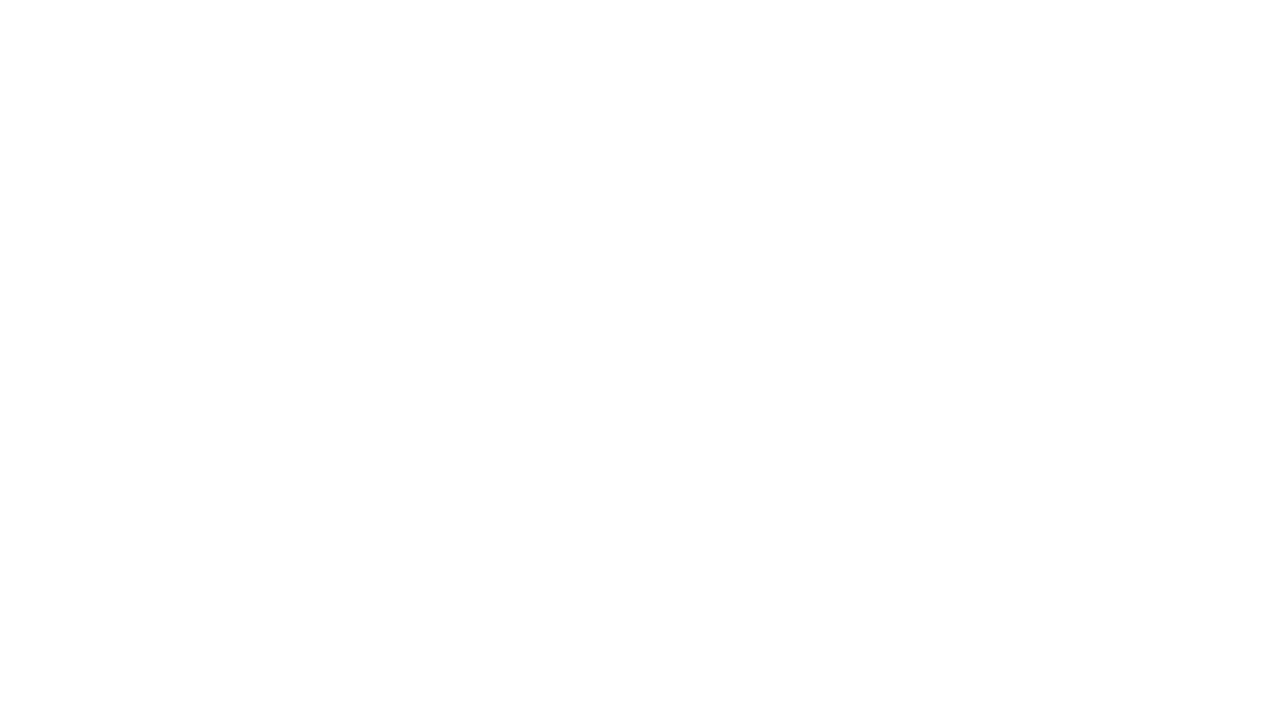

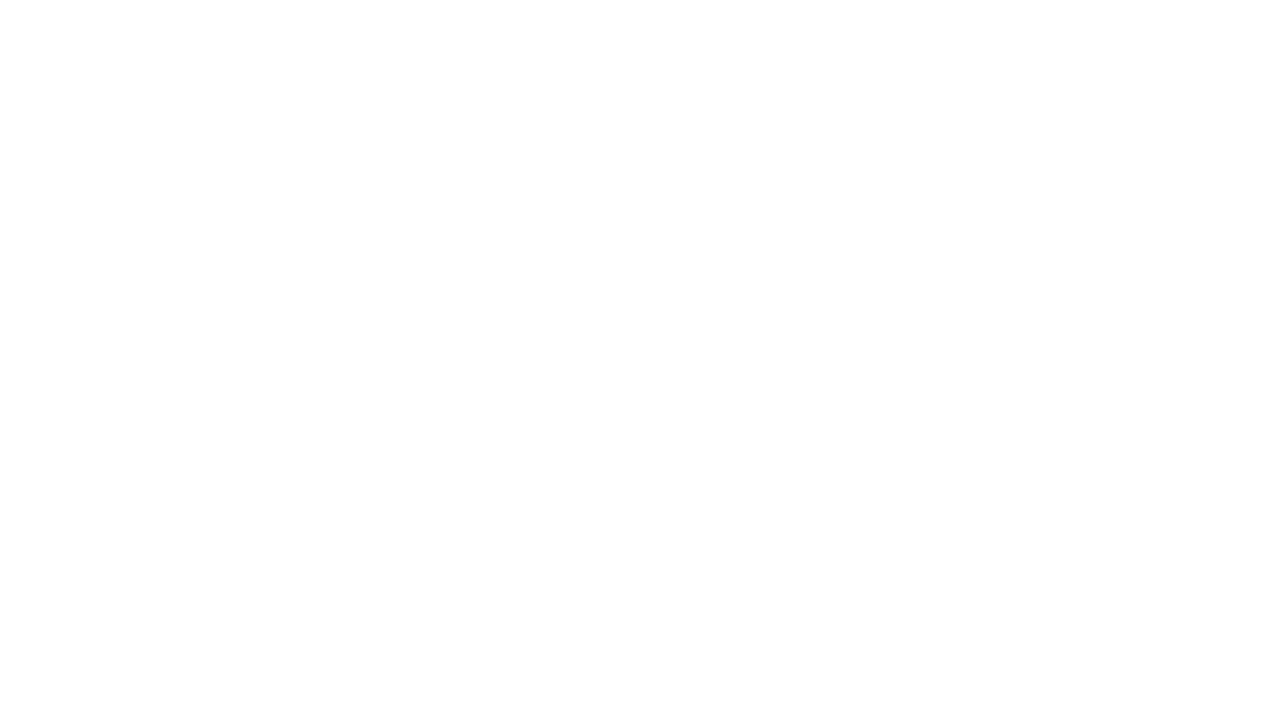